Tests right-click context menu functionality by performing a right-click on an element and verifying the context menu appears with the copy option

Starting URL: http://swisnl.github.io/jQuery-contextMenu/demo.html

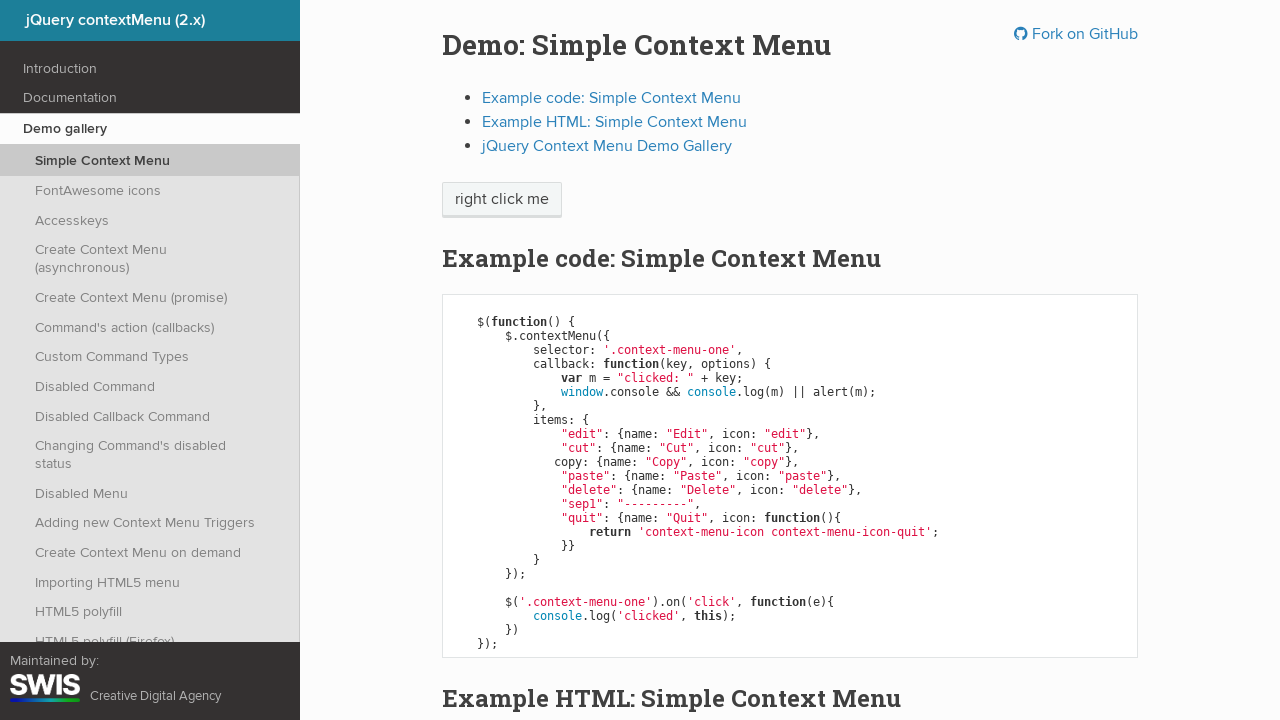

Waited for context menu element to be present
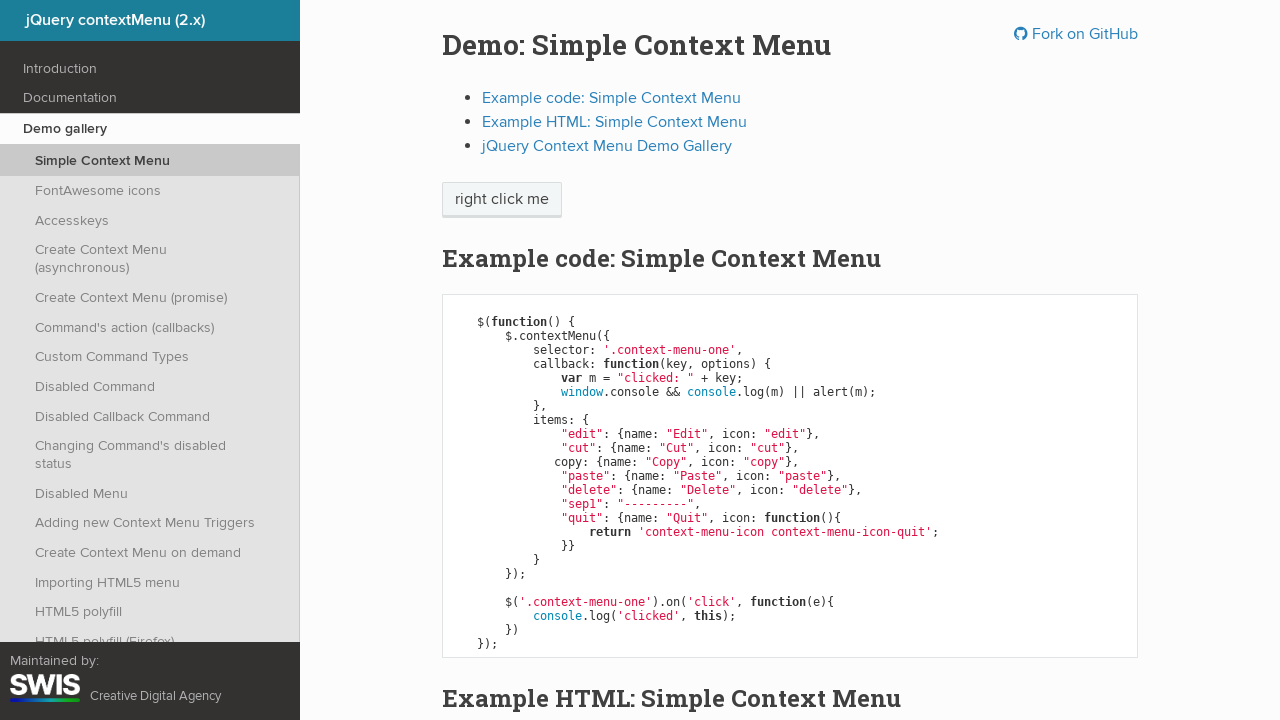

Located the context menu element
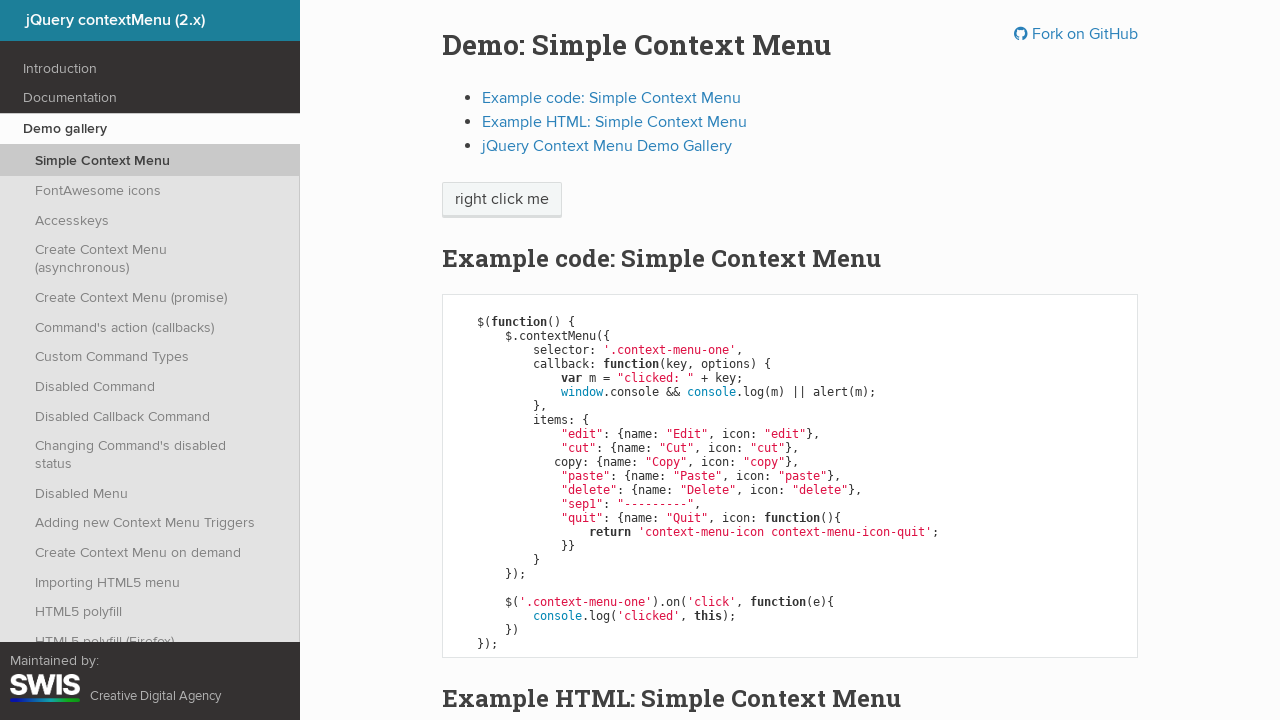

Performed right-click on context menu element at (502, 200) on .context-menu-one
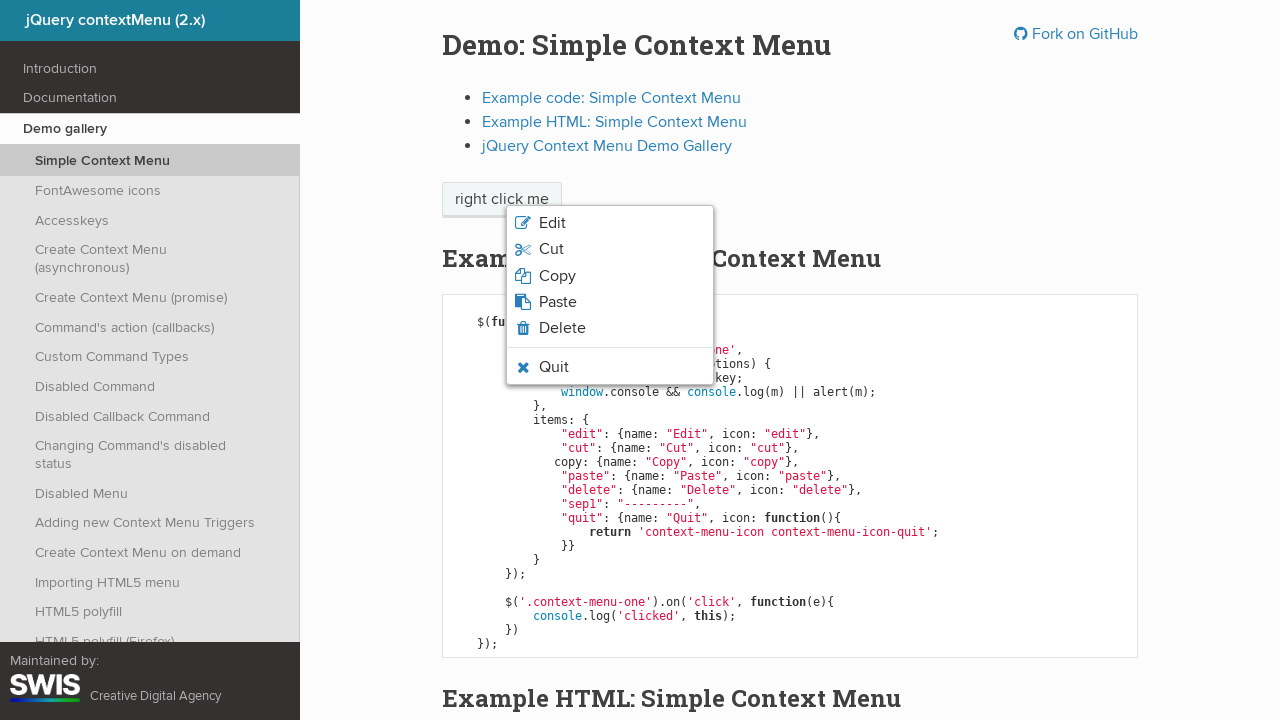

Context menu appeared with copy option visible
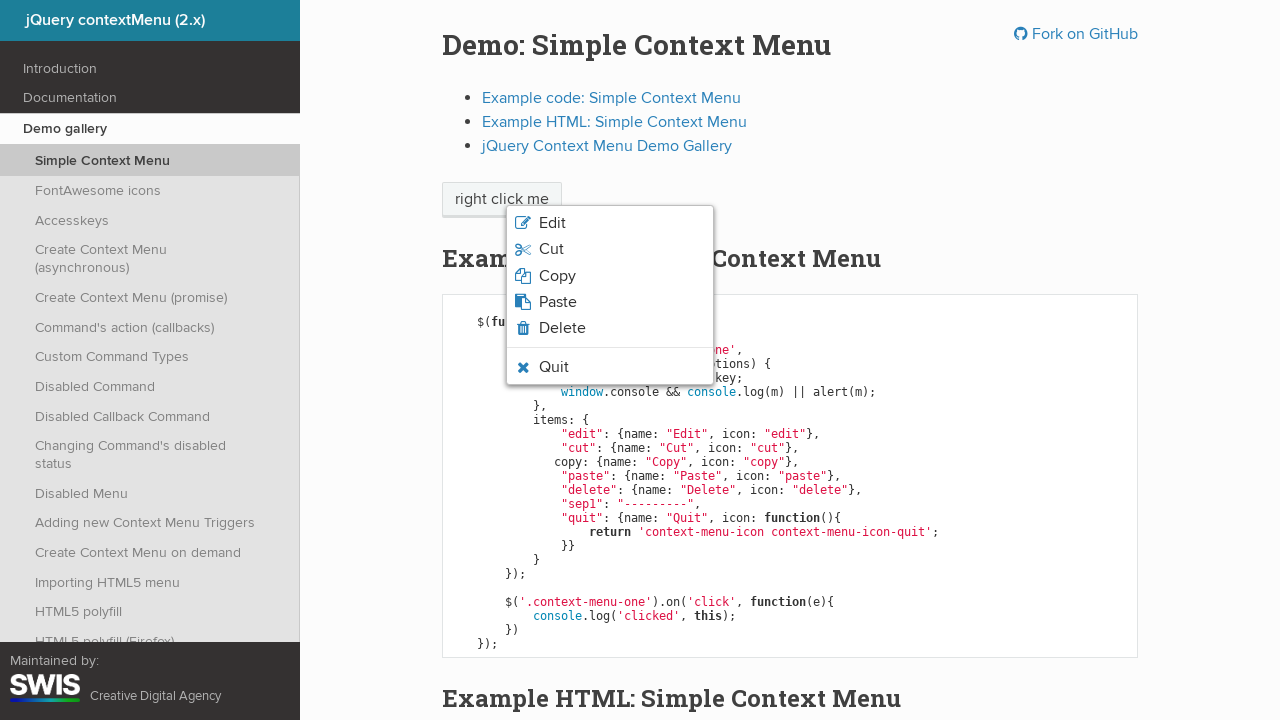

Retrieved copy menu item text: Copy
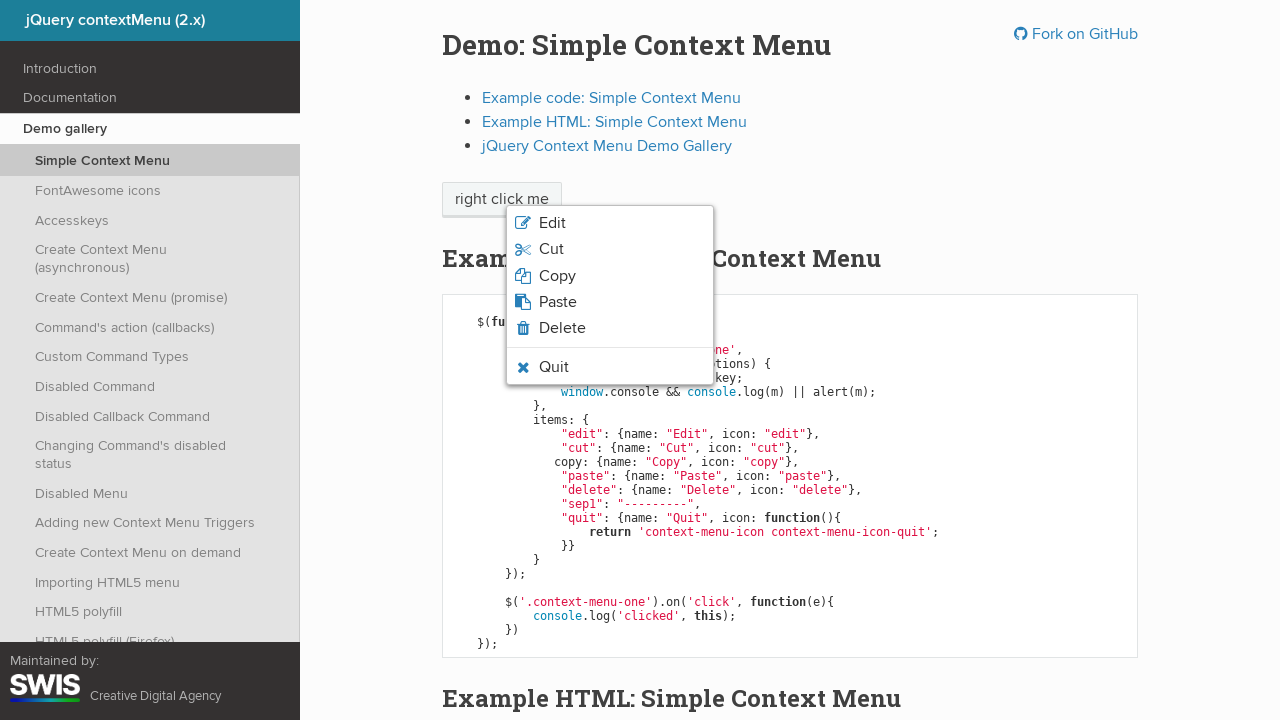

Printed context menu copy option text to console
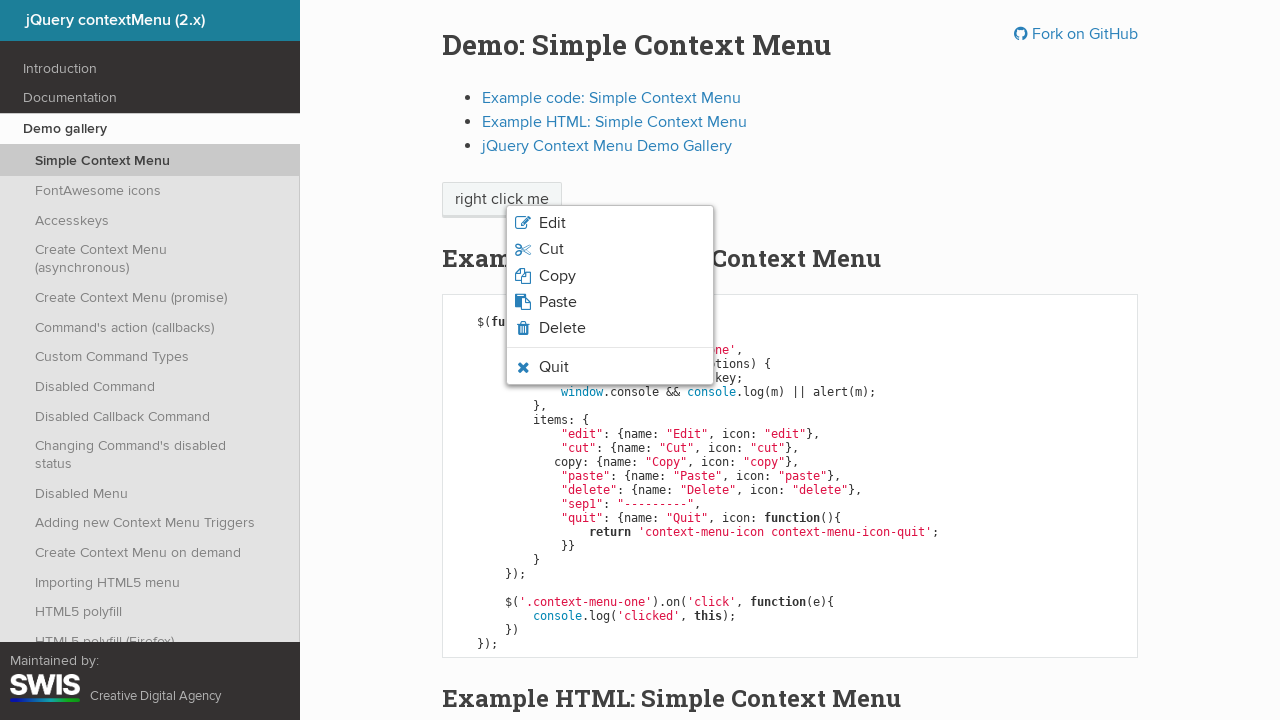

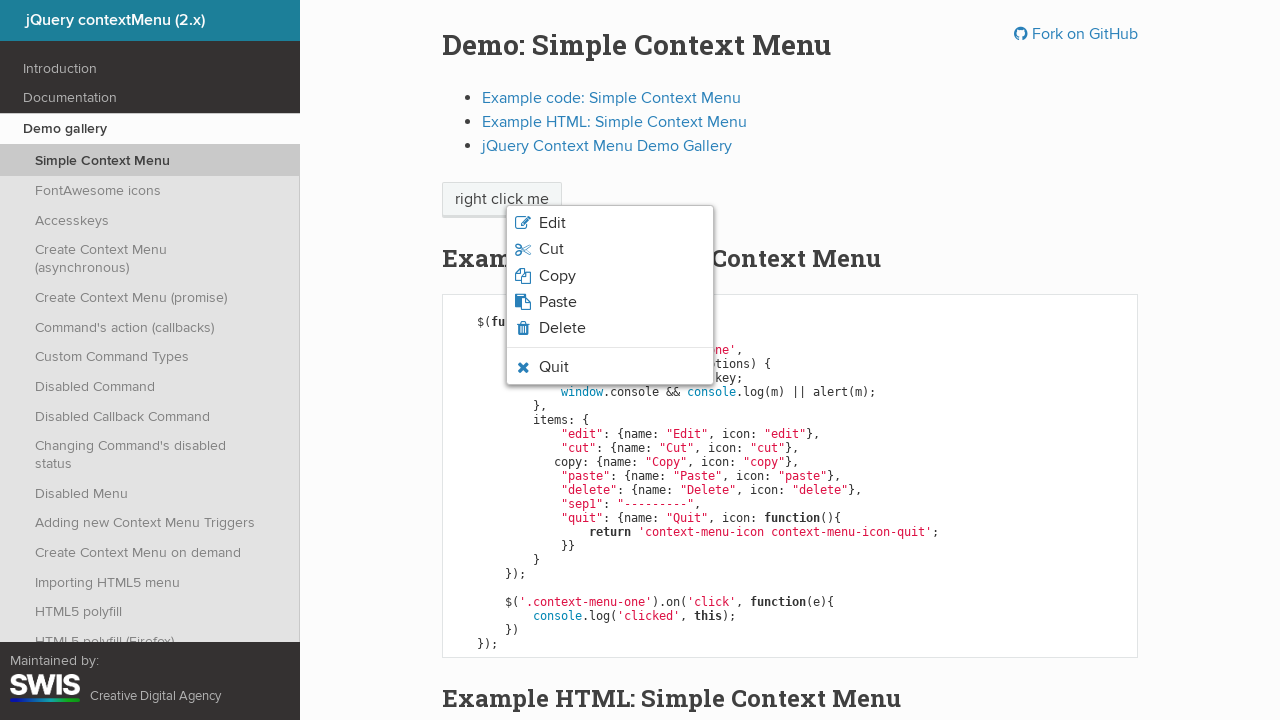